Tests explicit wait functionality by navigating to a Douban movie page and waiting for the movie title element to be present, then verifying the element can be found.

Starting URL: https://movie.douban.com/subject/26266893/

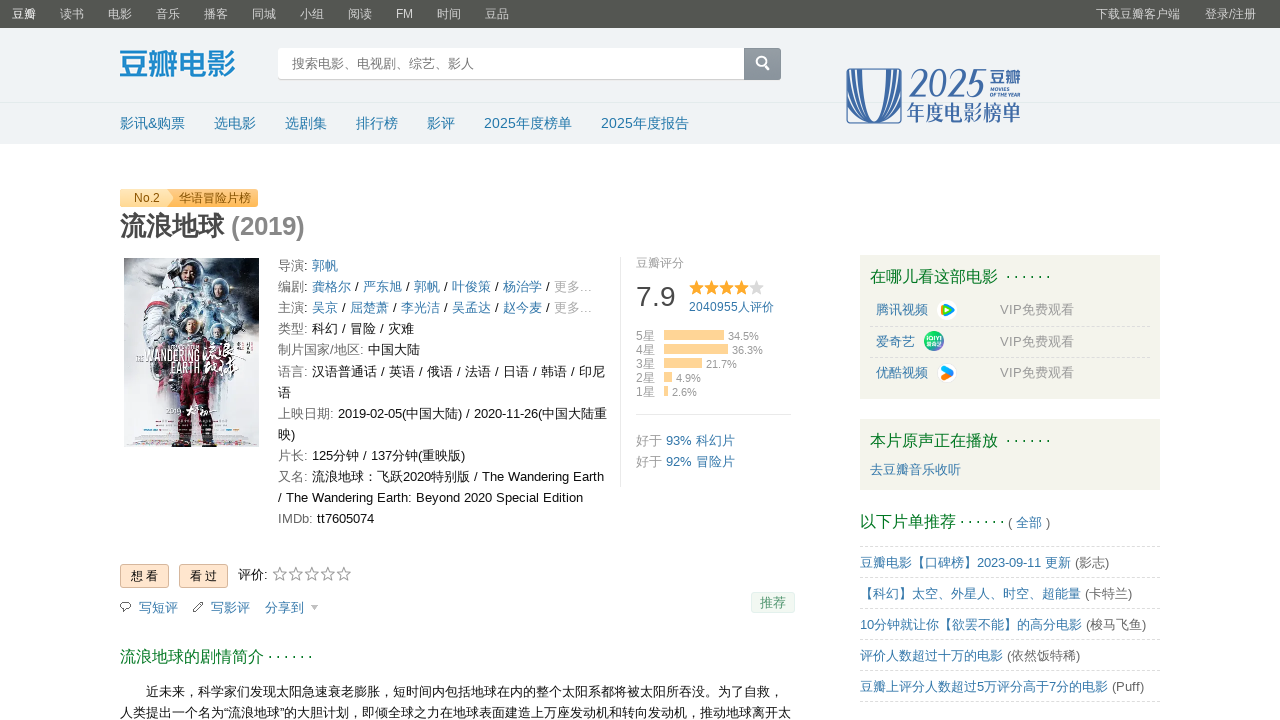

Navigated to Douban movie page
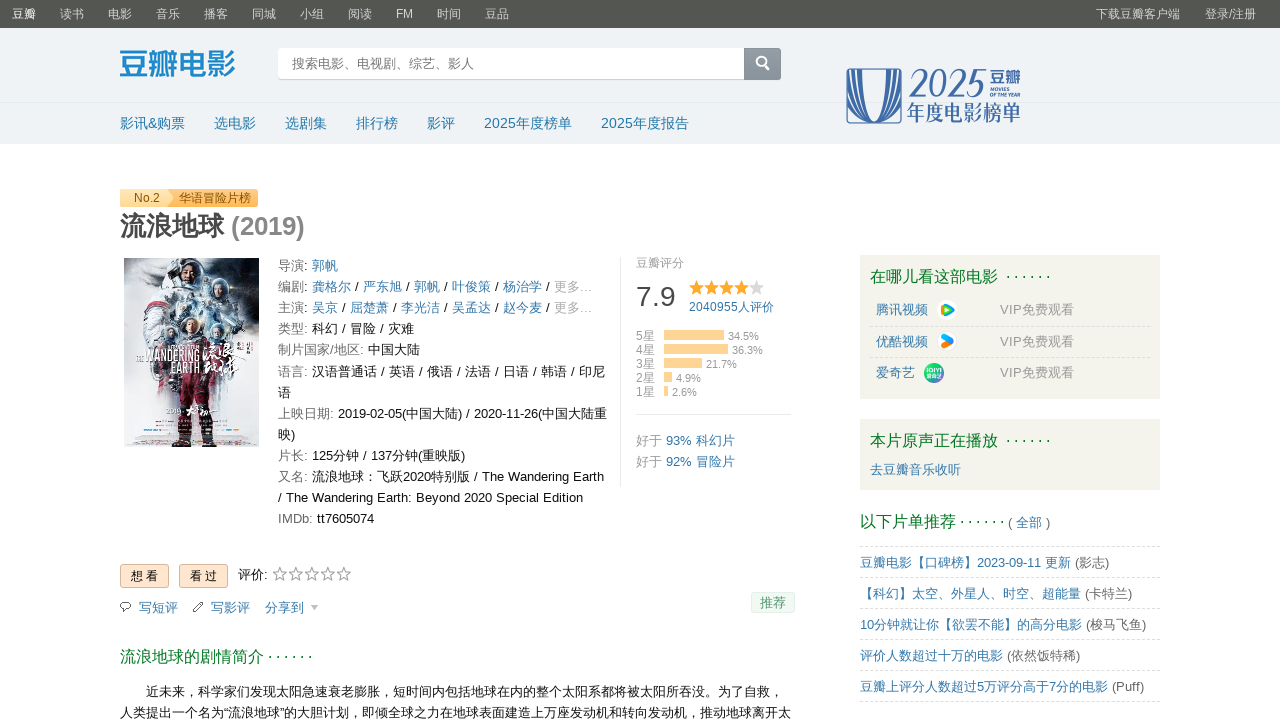

Waited for movie title element to be present
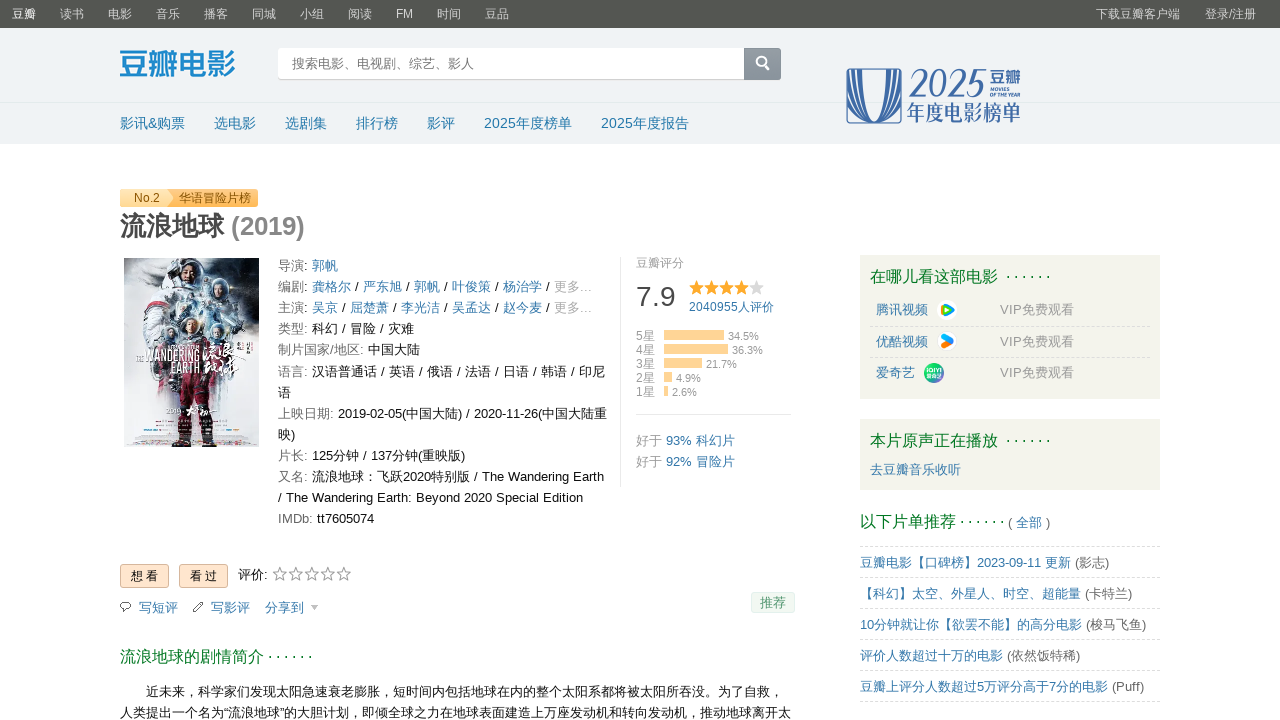

Located movie title element
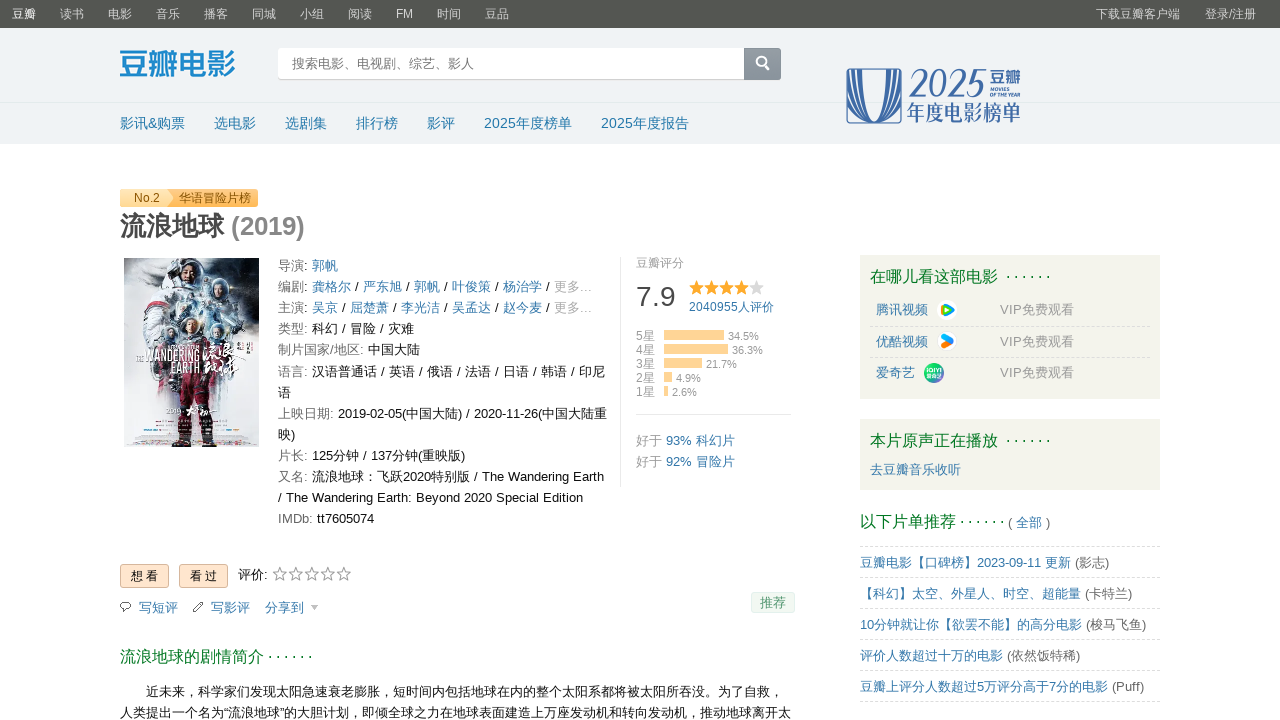

Waited for movie title element to be visible
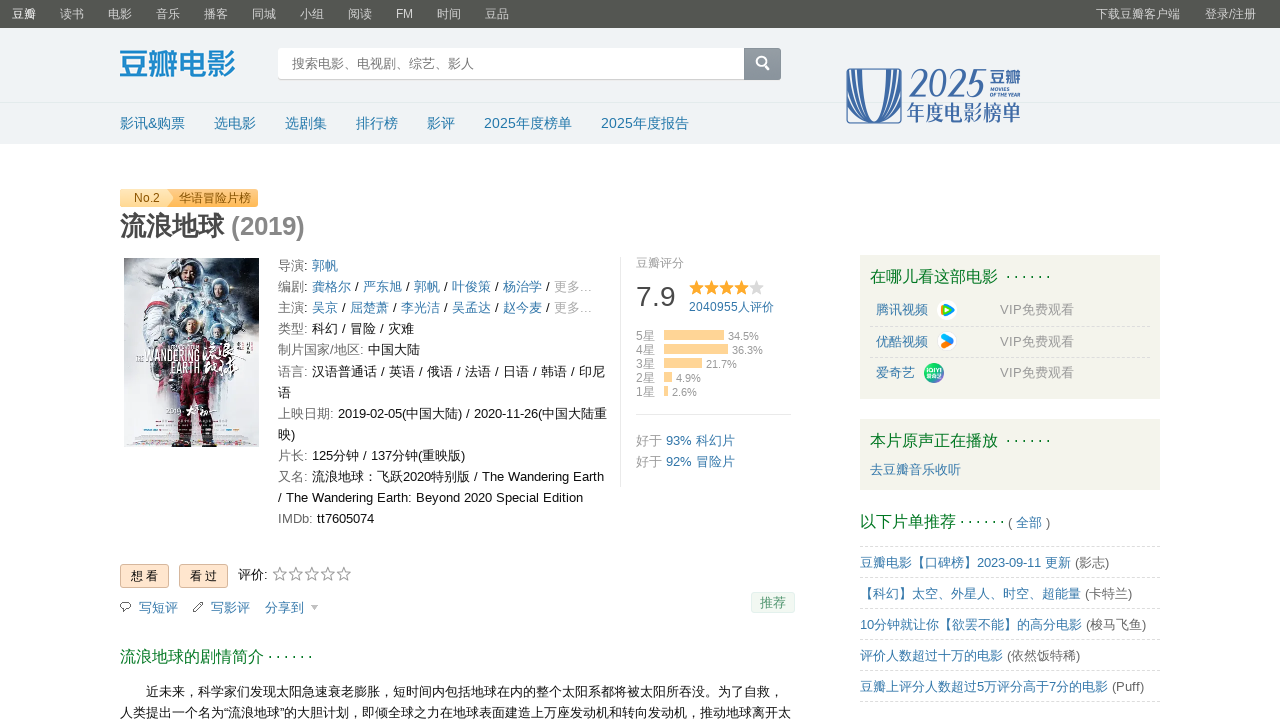

Retrieved movie title text: 流浪地球
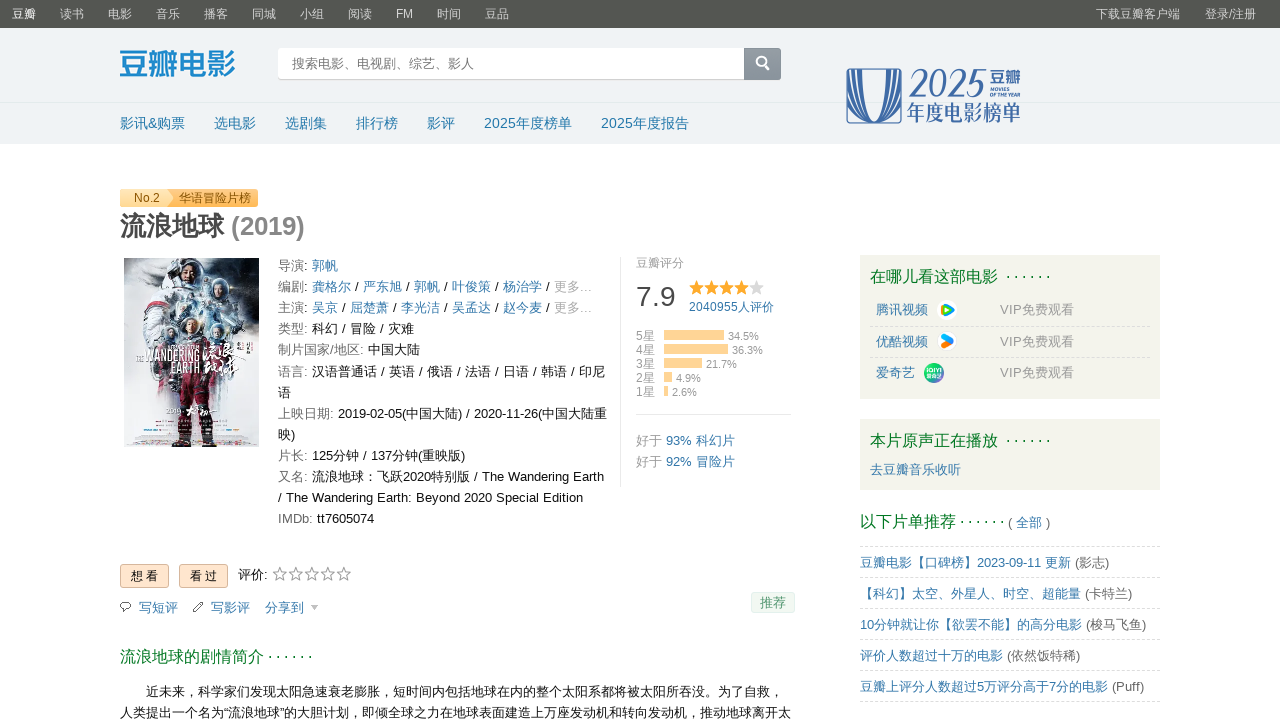

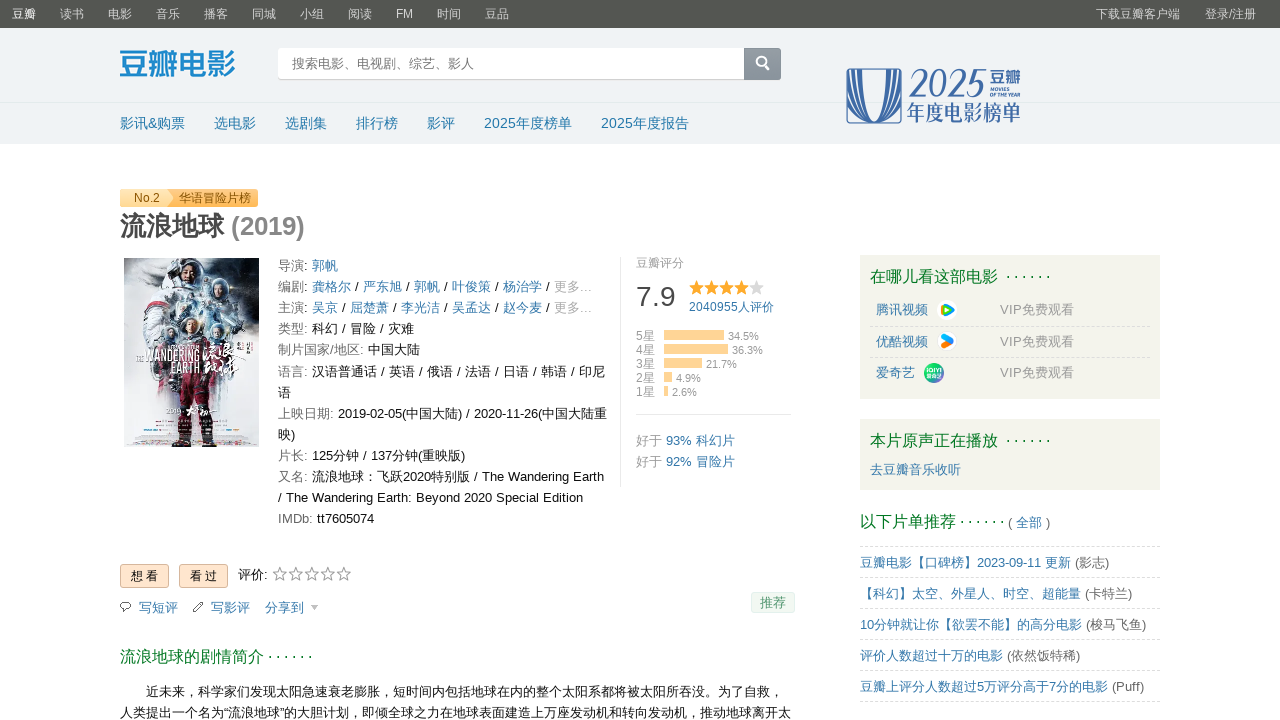